Tests checkbox functionality by locating and clicking on a checkbox element on the practice automation page.

Starting URL: https://rahulshettyacademy.com/AutomationPractice/

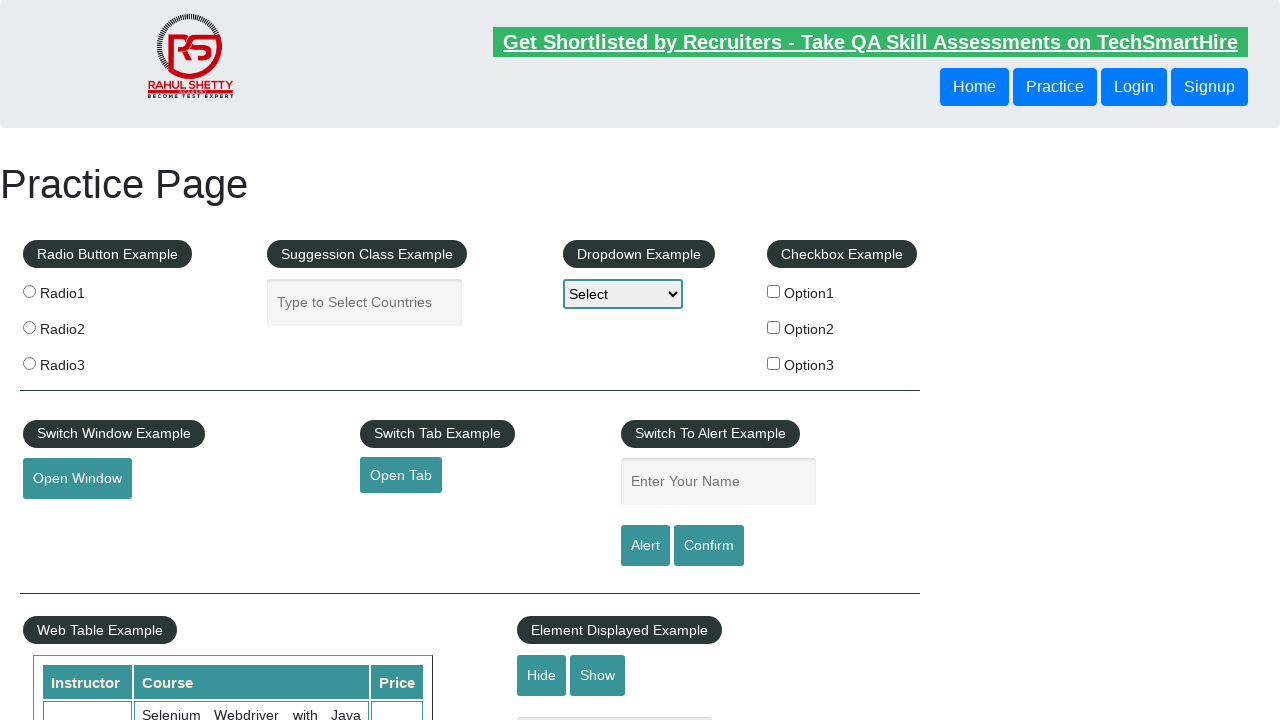

Waited for checkbox element to be visible on the page
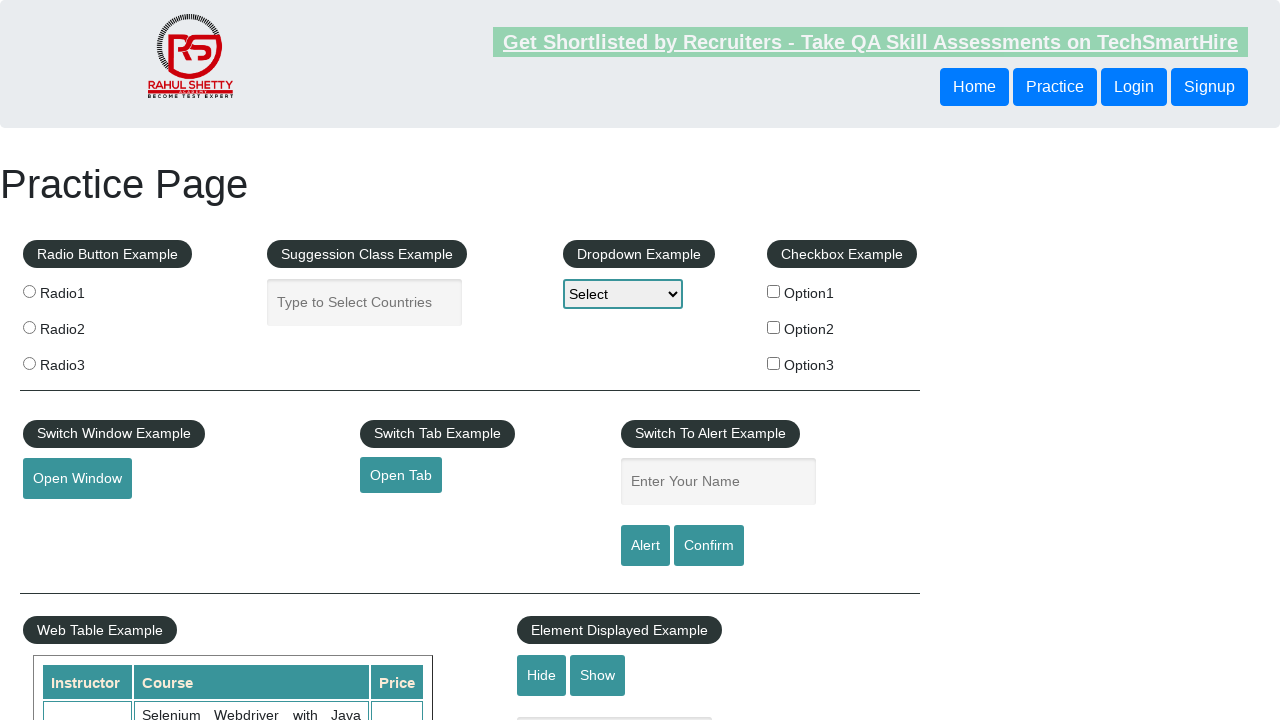

Clicked on the checkbox element at (774, 291) on input#checkBoxOption1
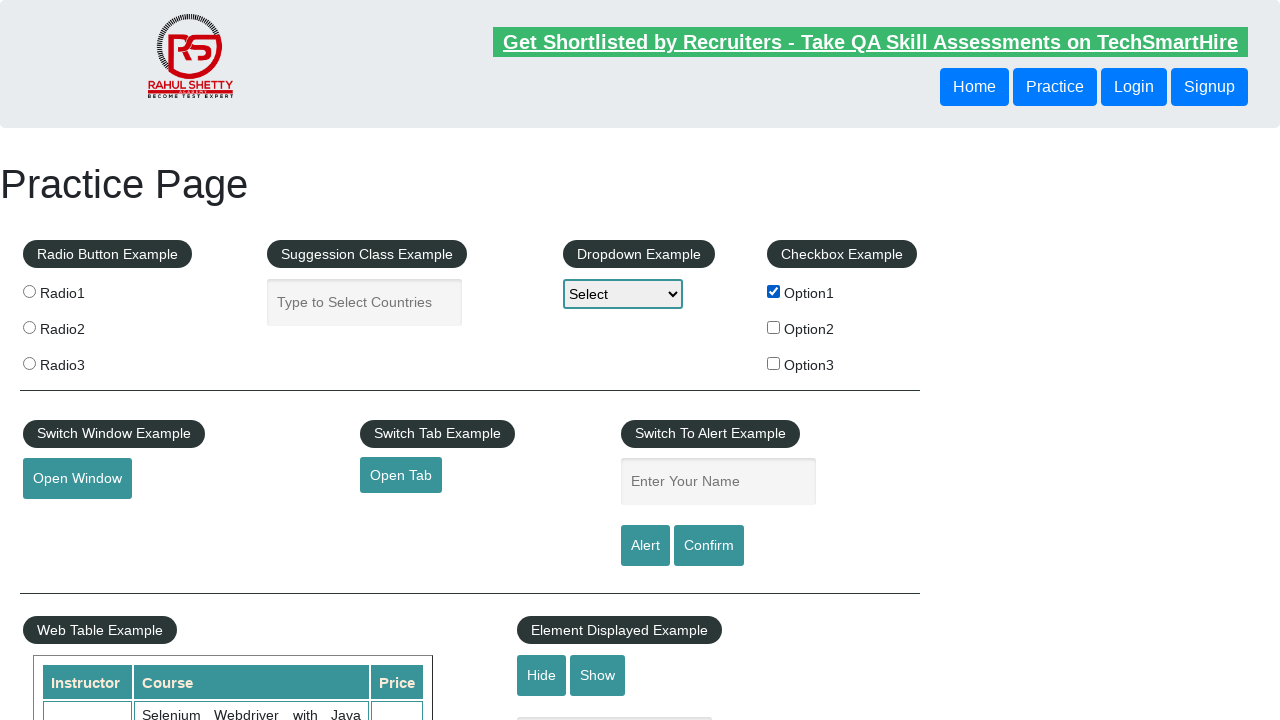

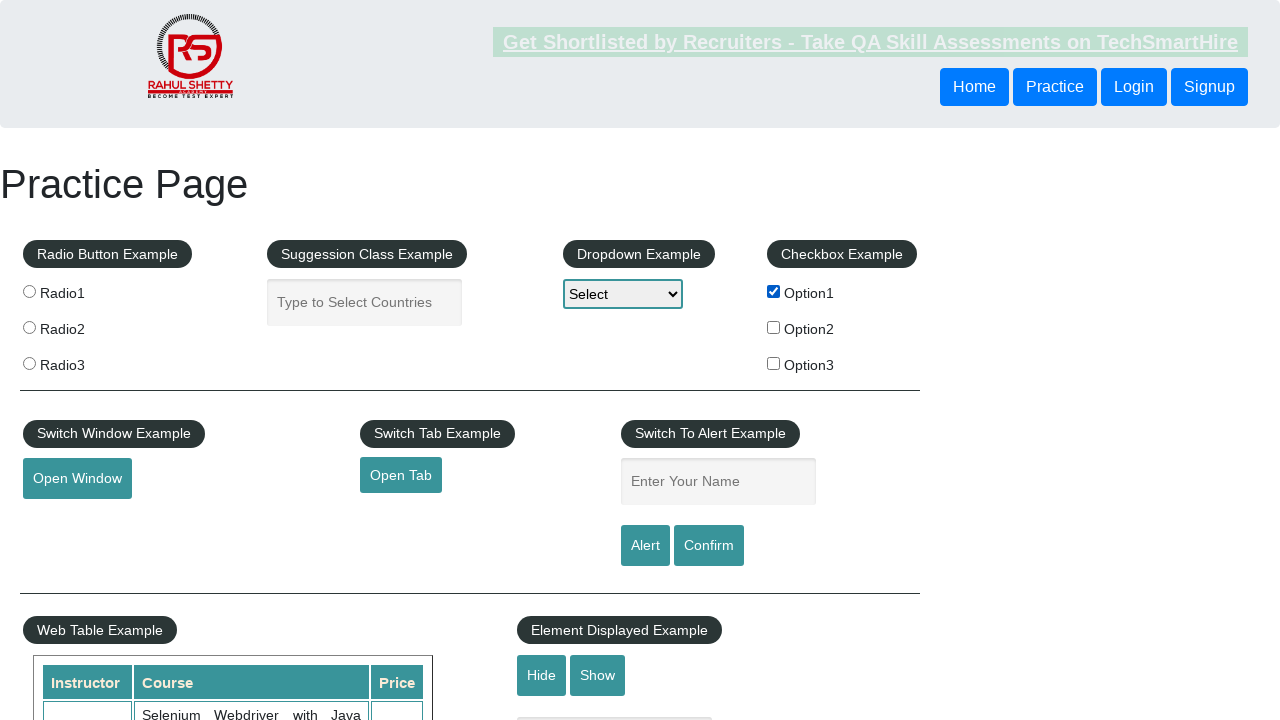